Solves a math problem by extracting a value from an element attribute, calculating the result, and submitting a form with checkbox and radio button selections

Starting URL: https://suninjuly.github.io/get_attribute.html

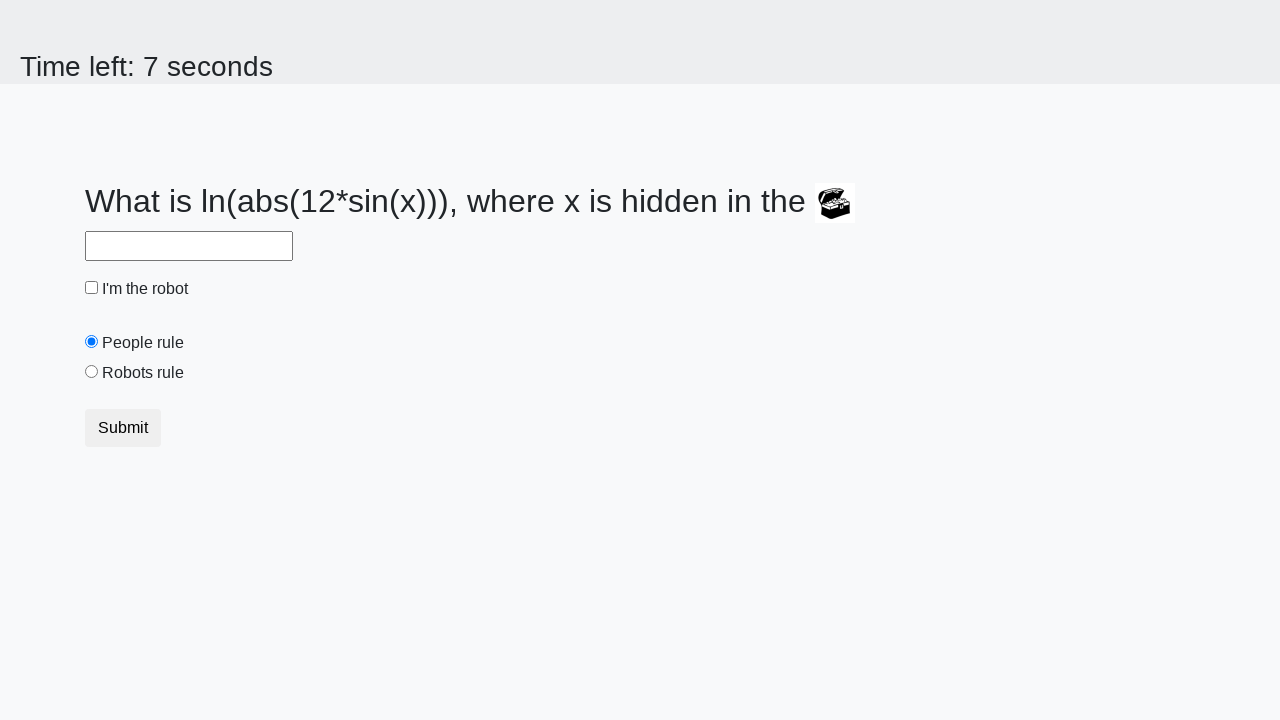

Extracted valuex attribute from treasure element
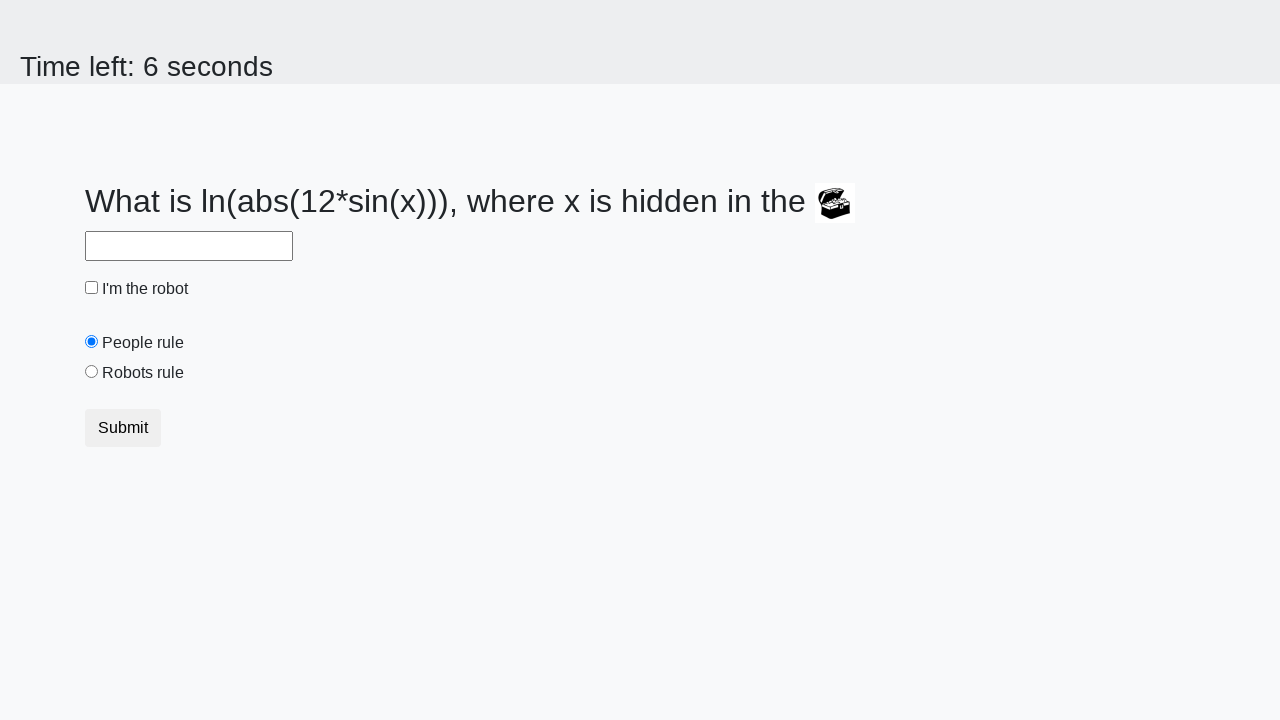

Calculated math formula result from extracted value
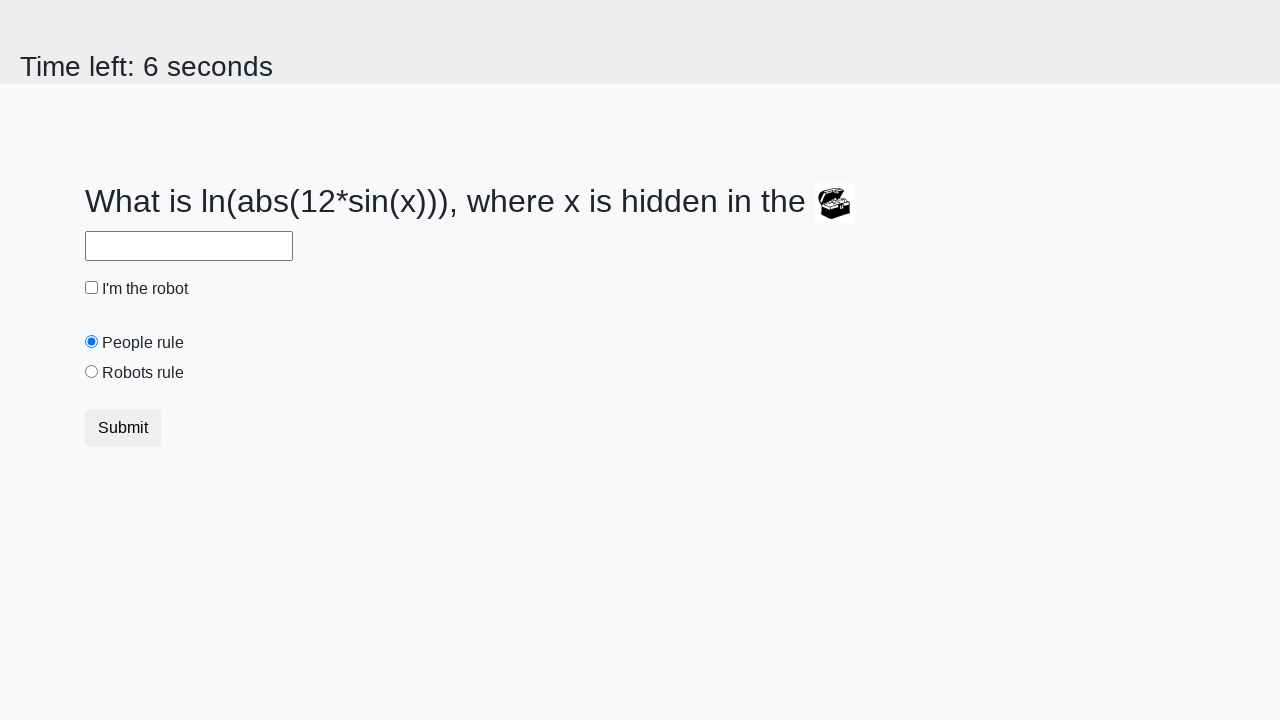

Filled answer field with calculated result on #answer
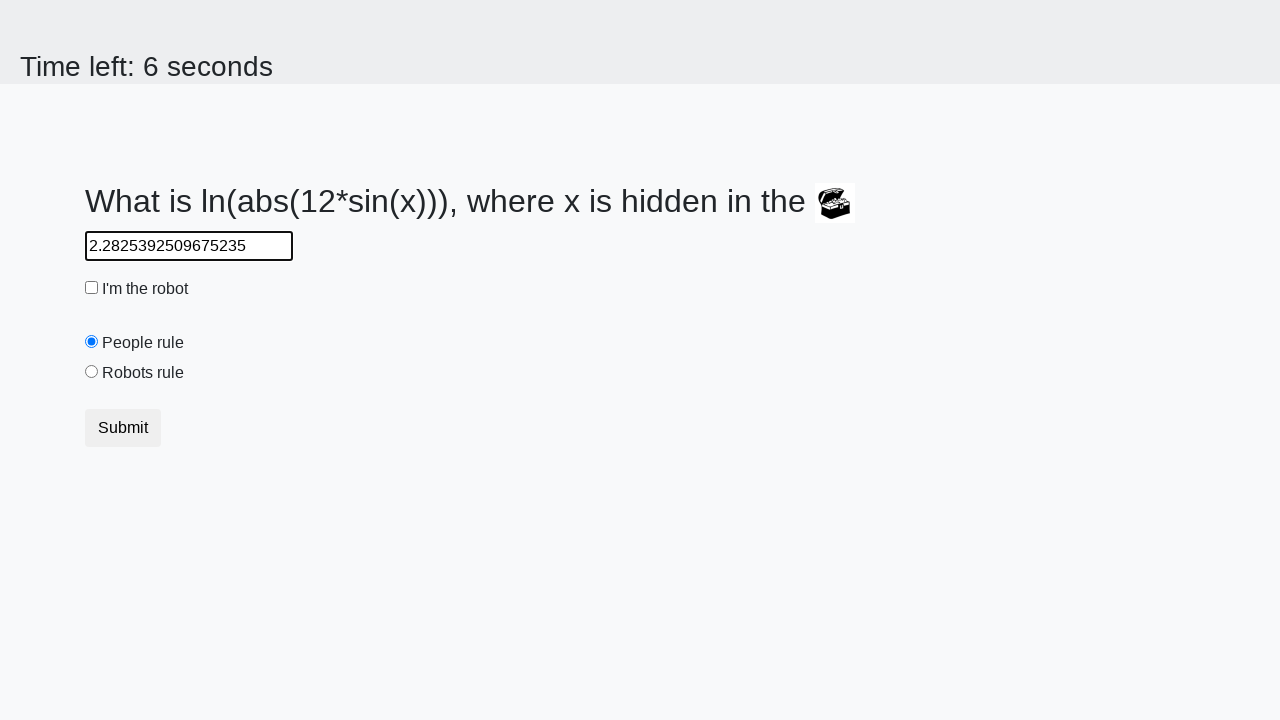

Checked the robot checkbox at (92, 288) on #robotCheckbox
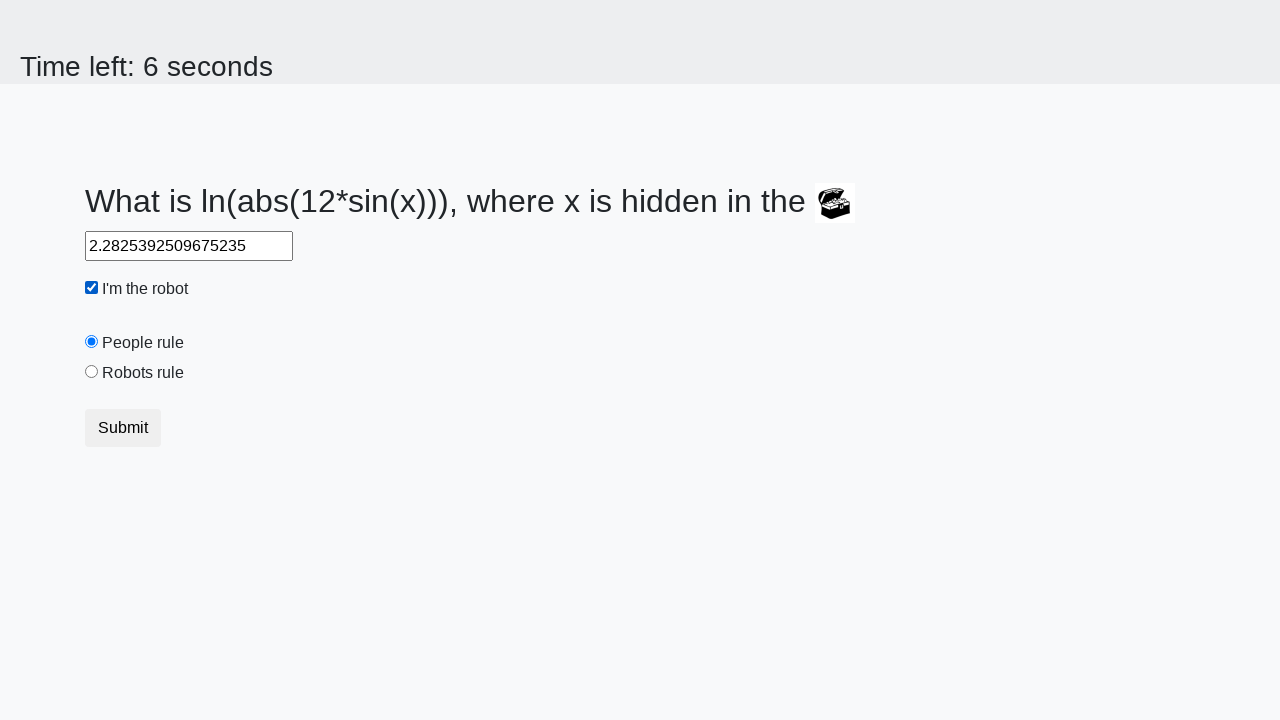

Selected the robots rule radio button at (92, 372) on #robotsRule
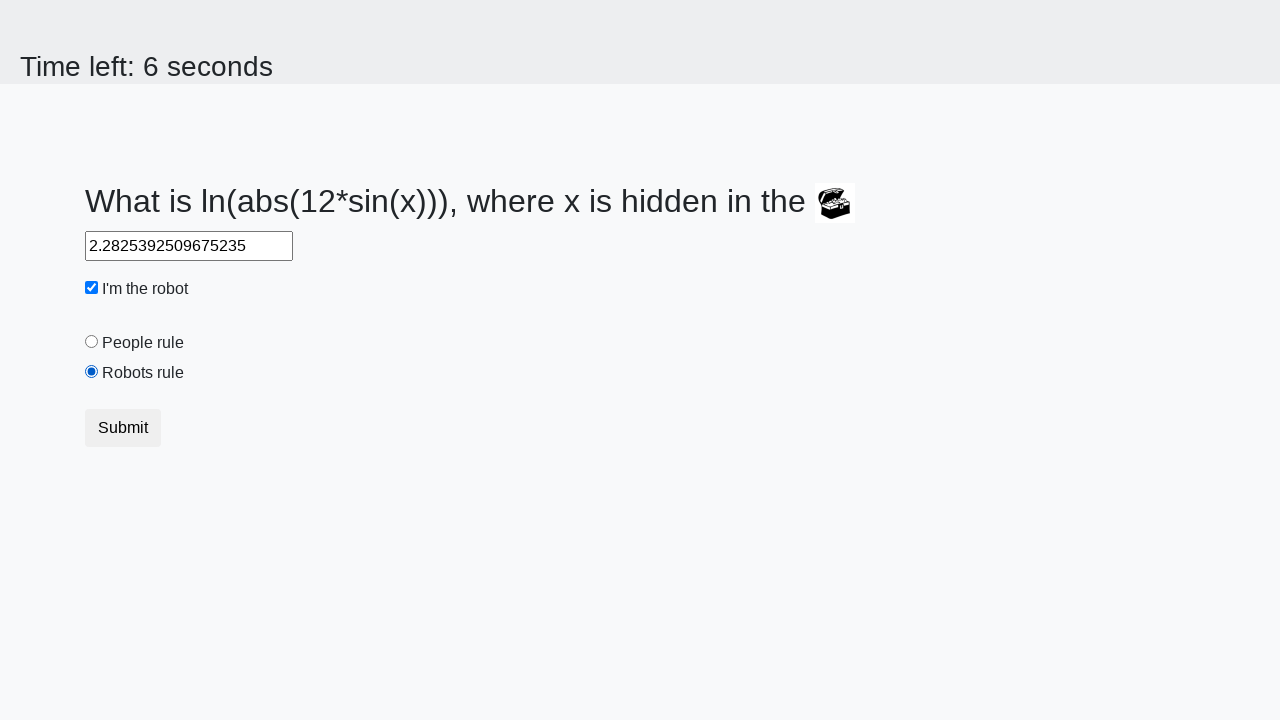

Submitted the form at (123, 428) on button.btn
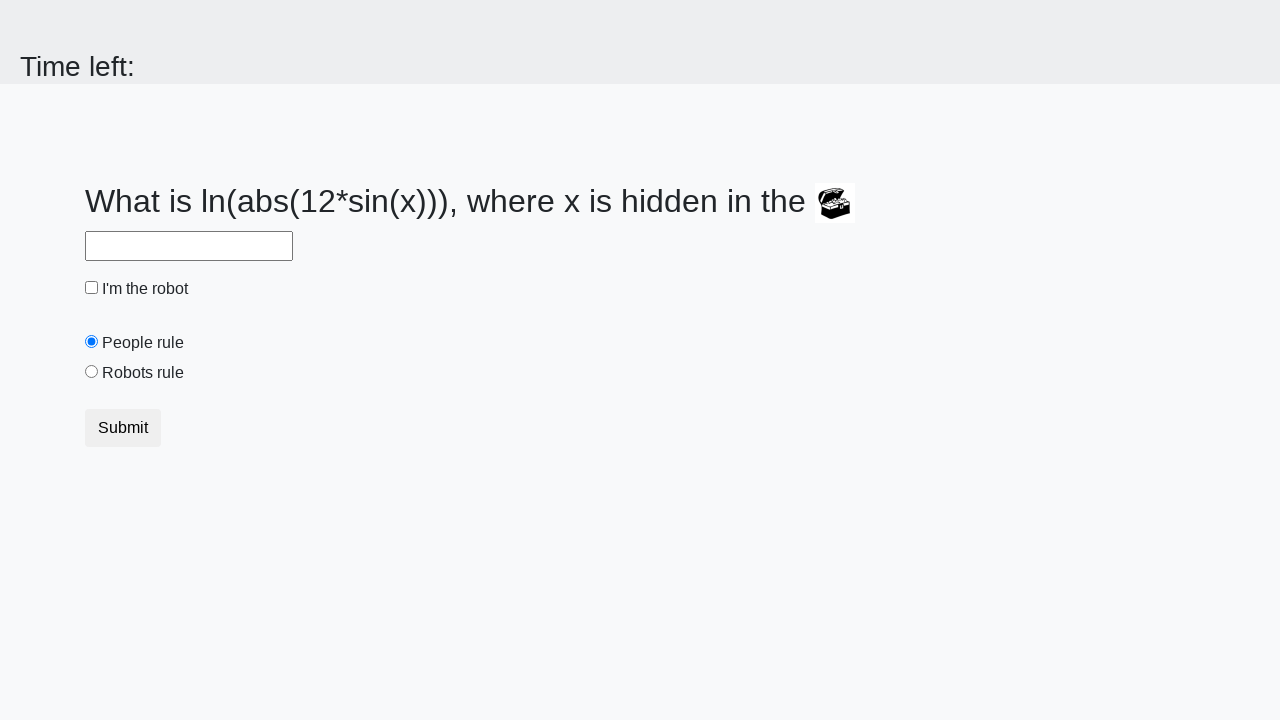

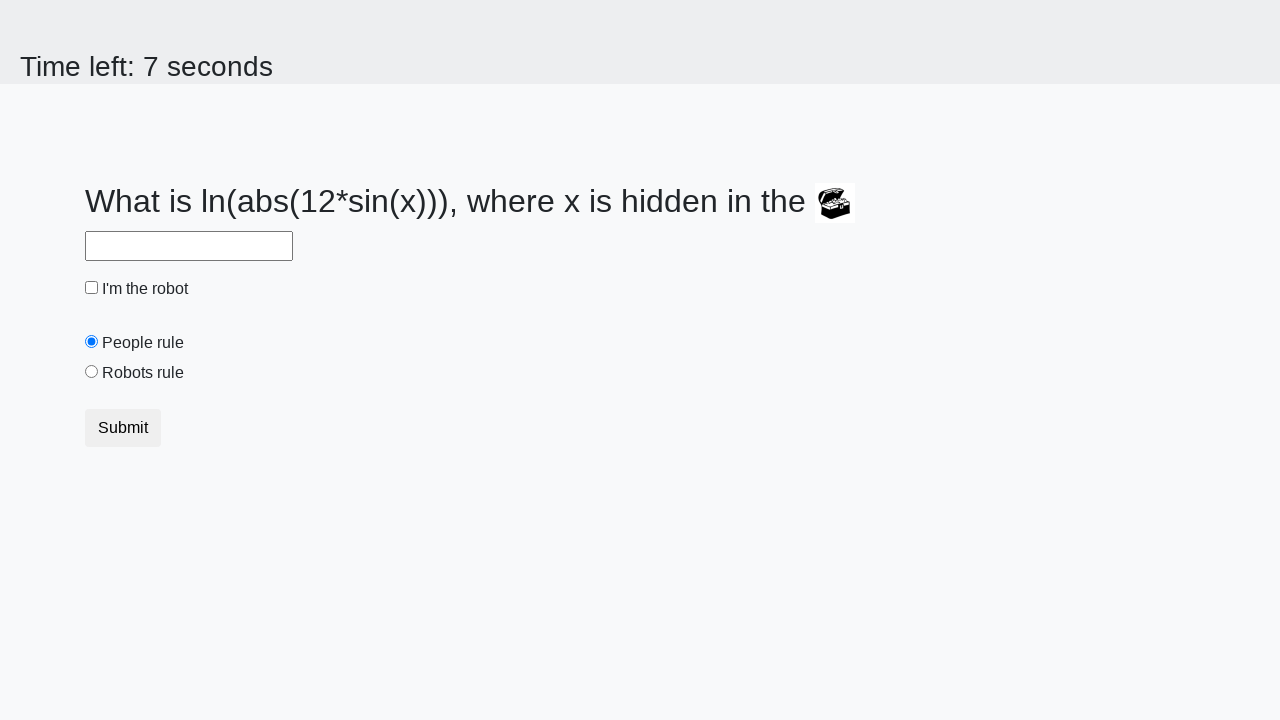